Tests searchable dropdown by typing "Albania" and selecting it from the filtered results

Starting URL: https://react.semantic-ui.com/maximize/dropdown-example-search-selection/

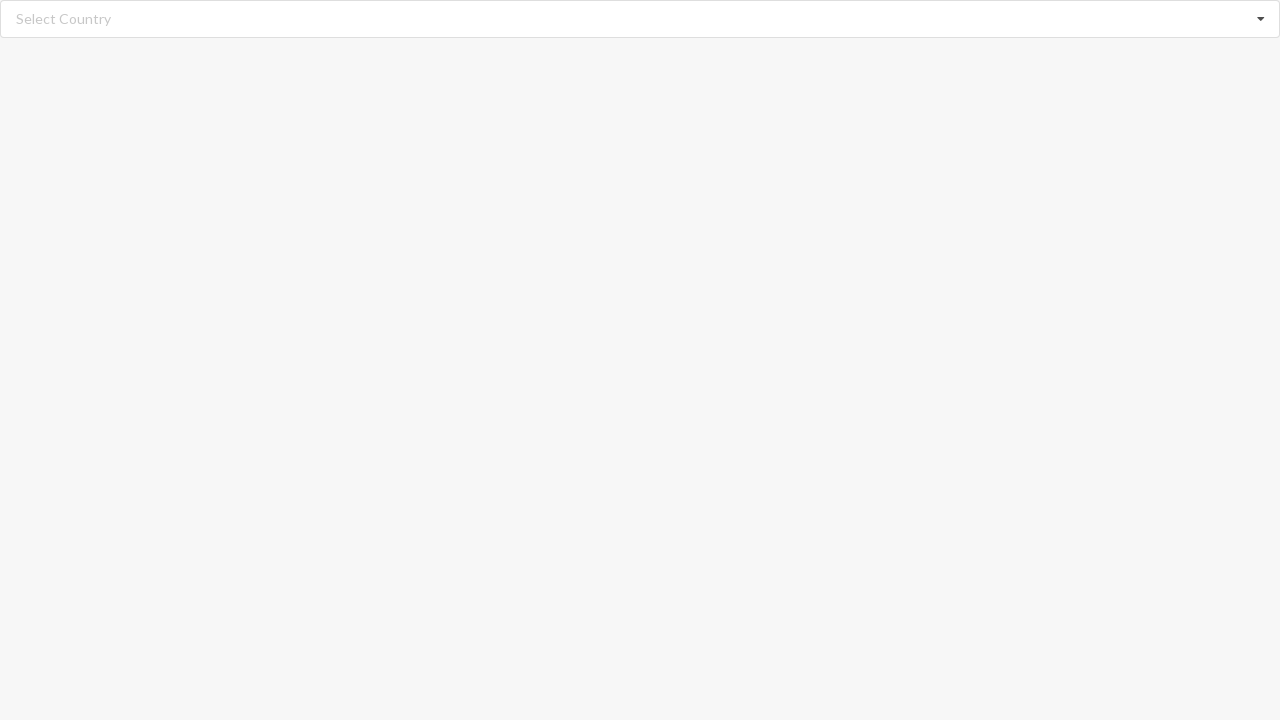

Cleared the search input field on input.search
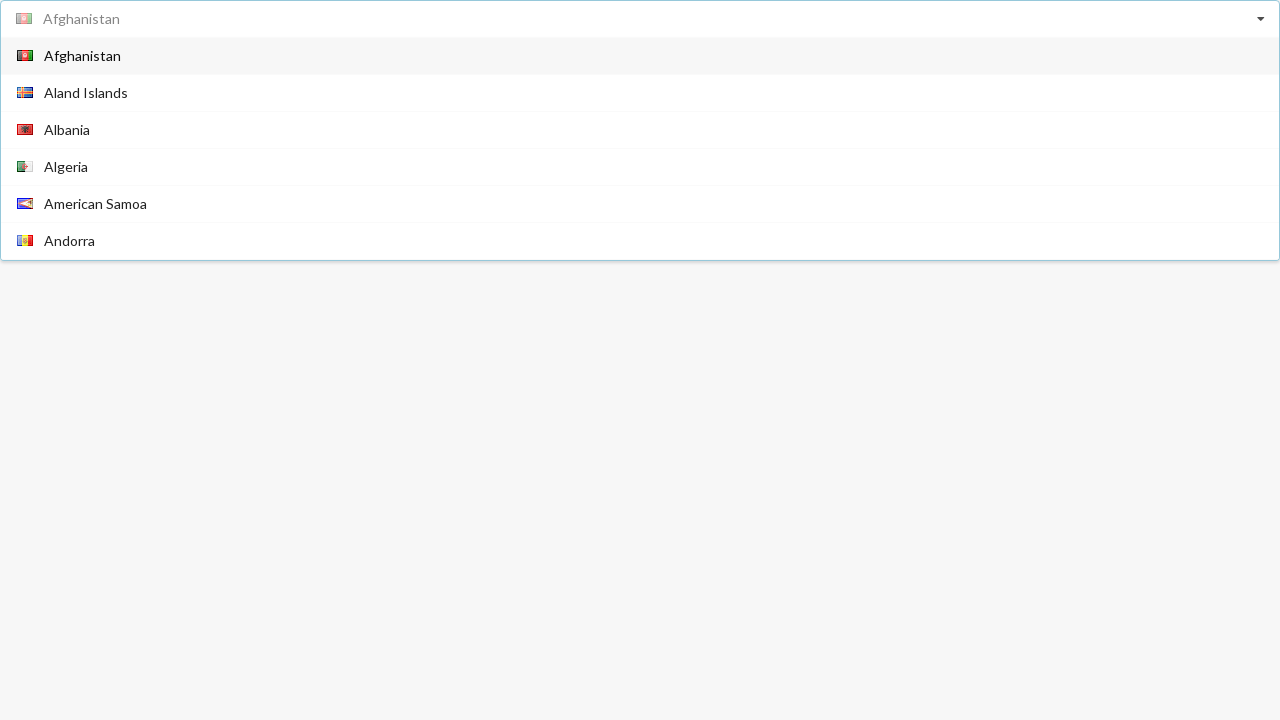

Typed 'Albania' into the search field on input.search
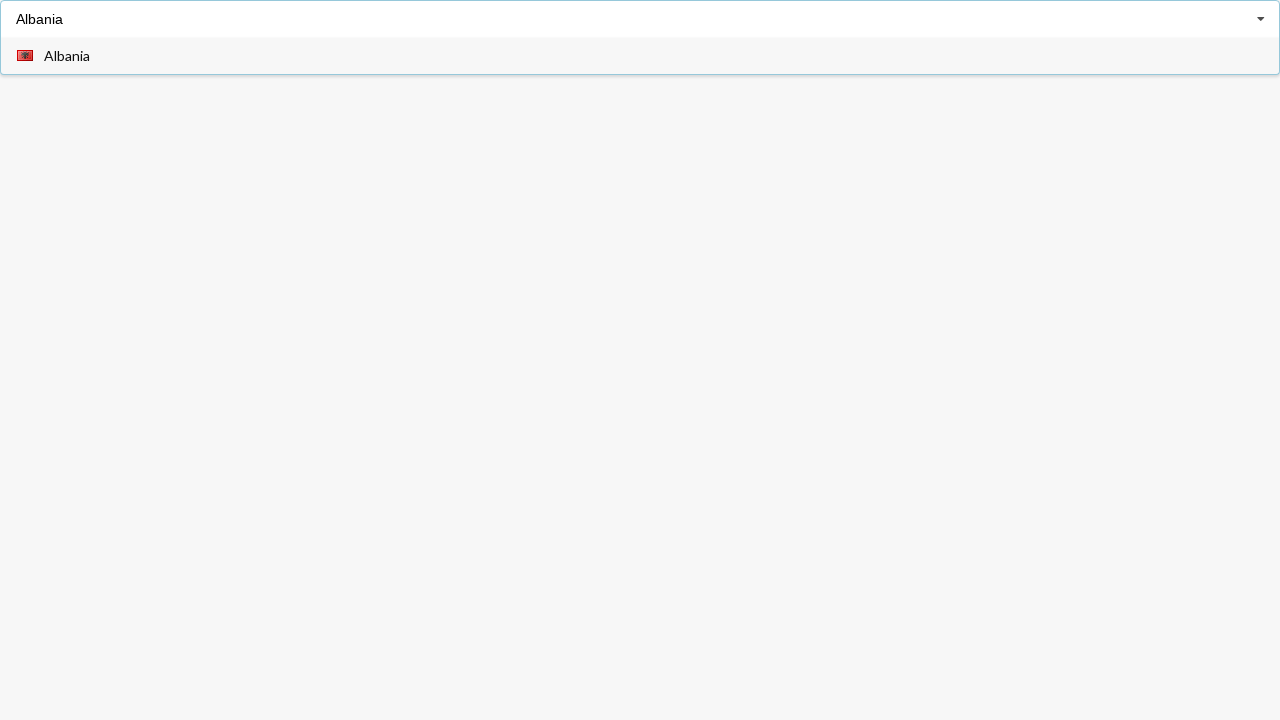

Clicked on 'Albania' option from filtered dropdown results at (67, 56) on div.item>span:has-text('Albania')
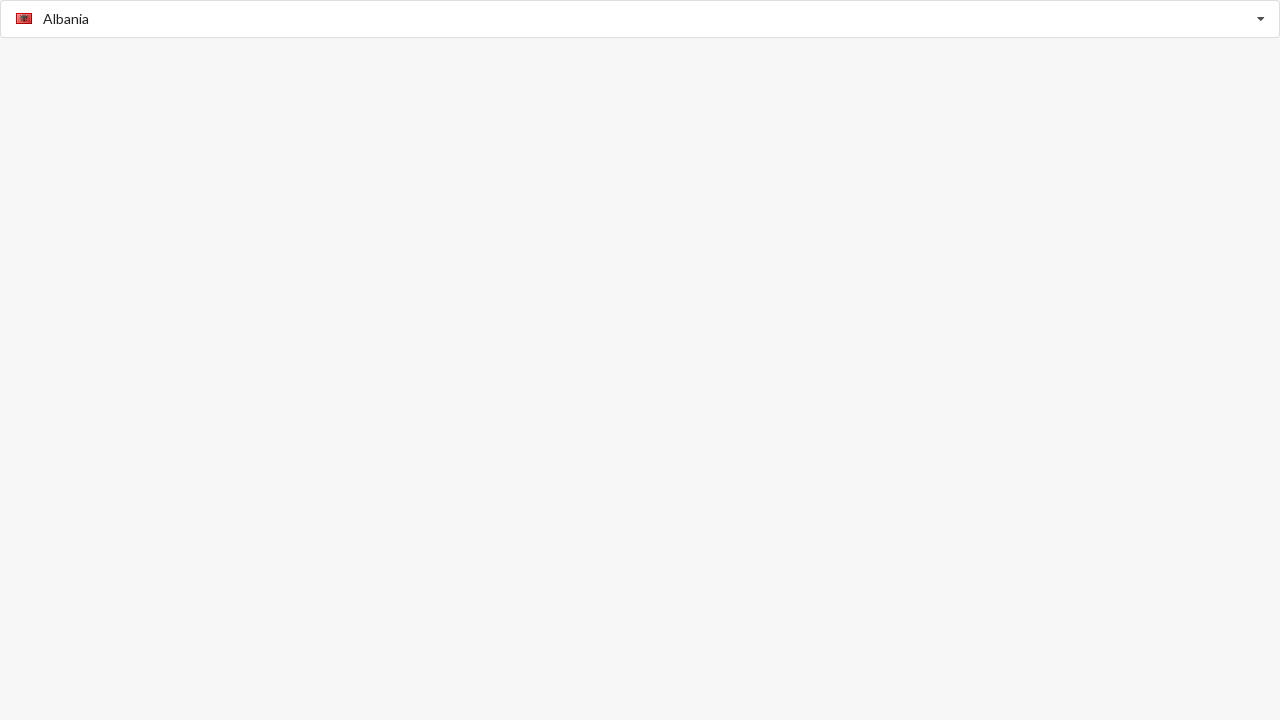

Verified that 'Albania' was successfully selected in the dropdown
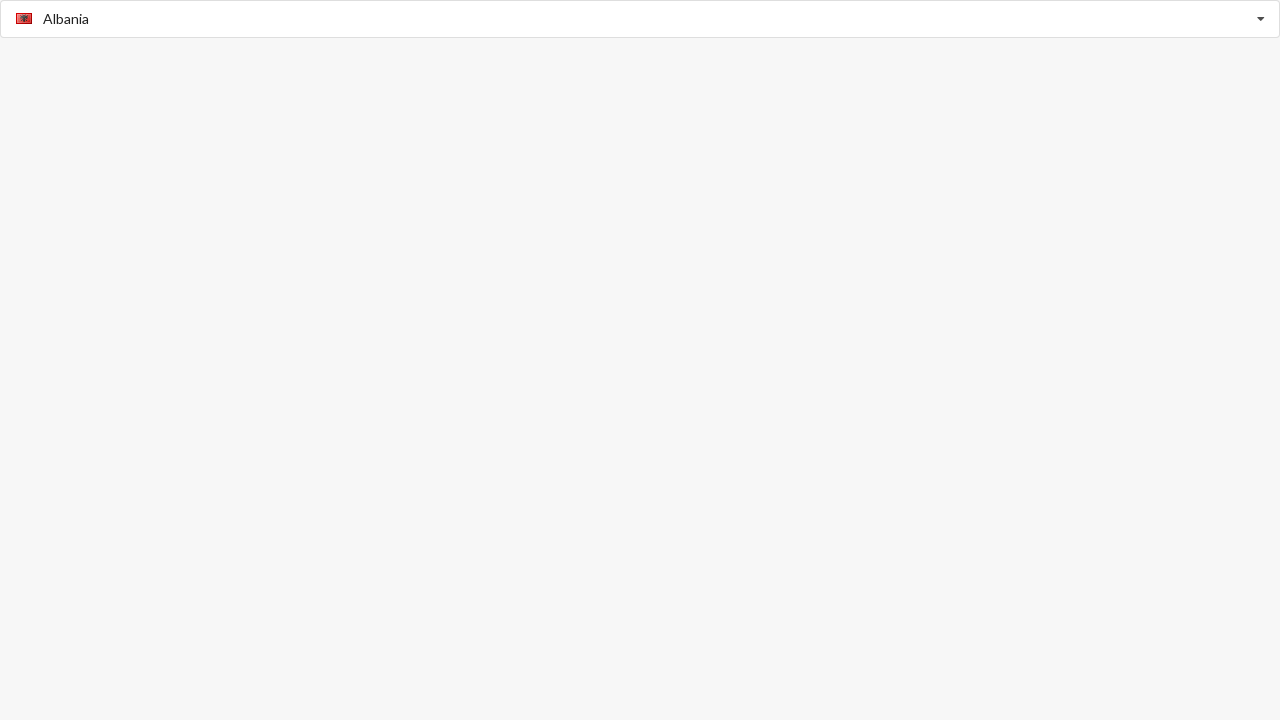

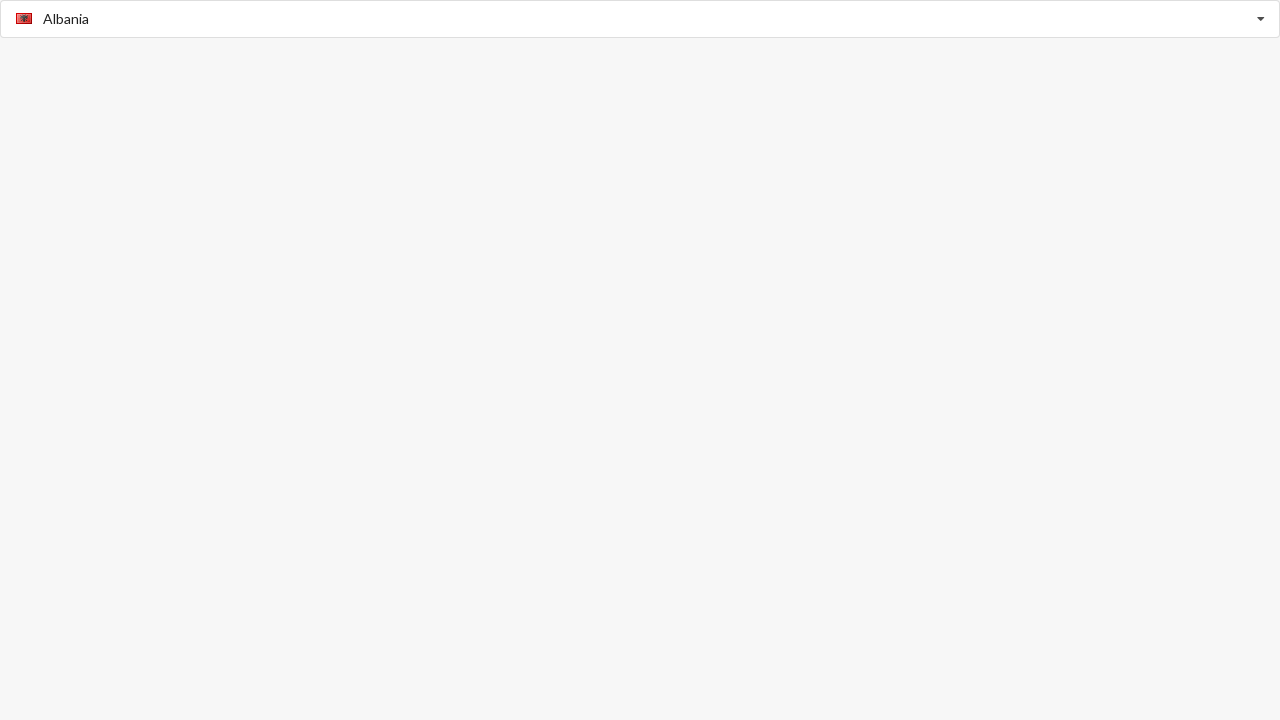